Tests right-click context menu functionality by performing a context click on a designated area, verifying the alert message, then clicking a link that opens a new tab and verifying the content on the new page.

Starting URL: https://the-internet.herokuapp.com/context_menu

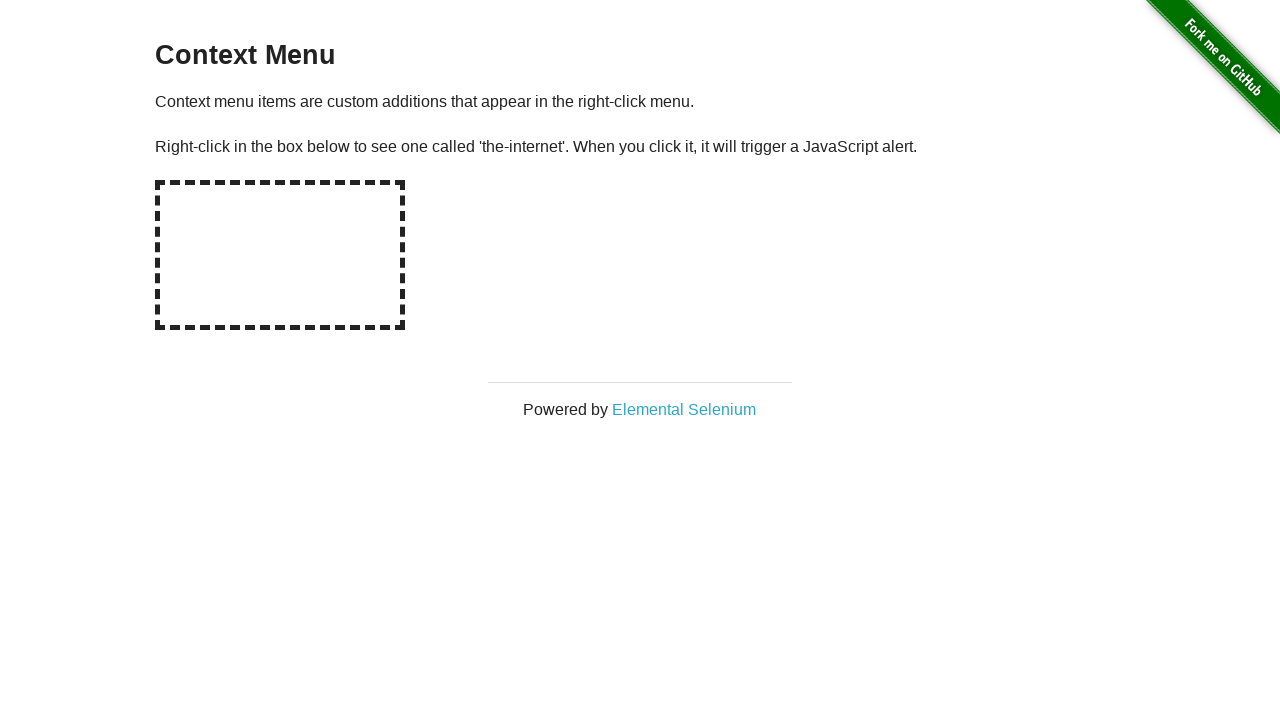

Right-clicked on the context menu hotspot area at (280, 255) on #hot-spot
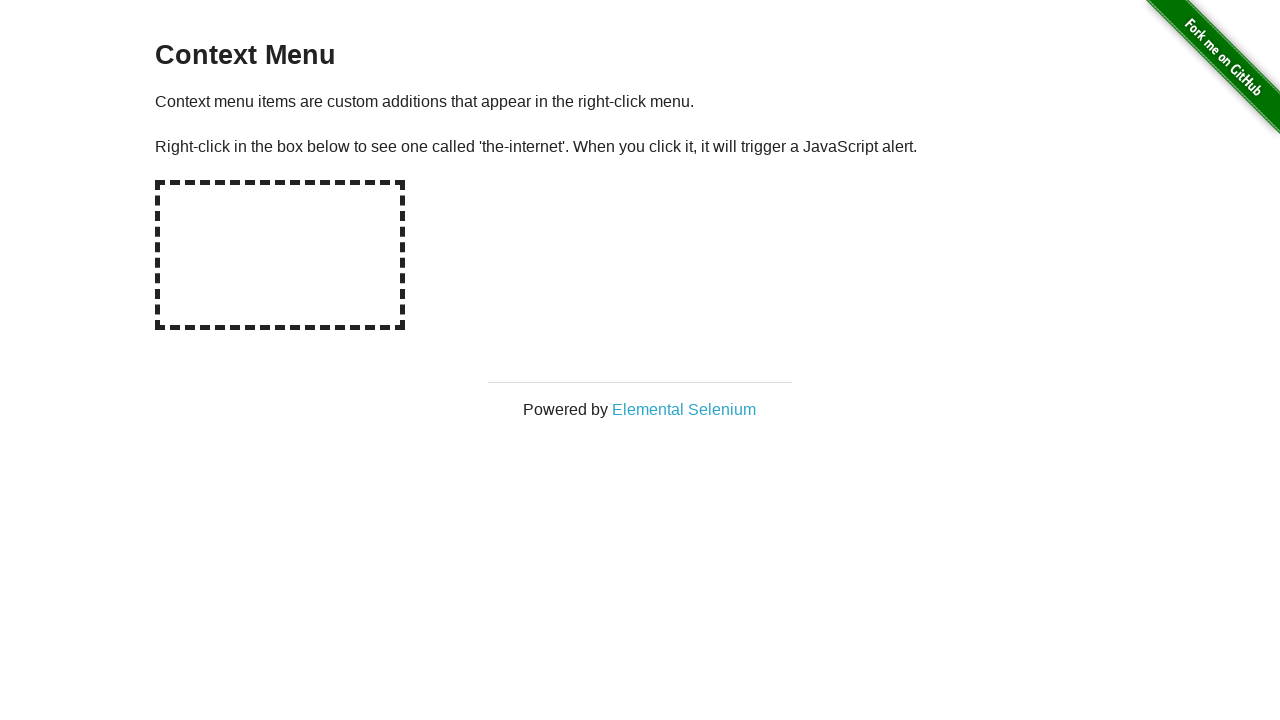

Retrieved alert text from page JavaScript
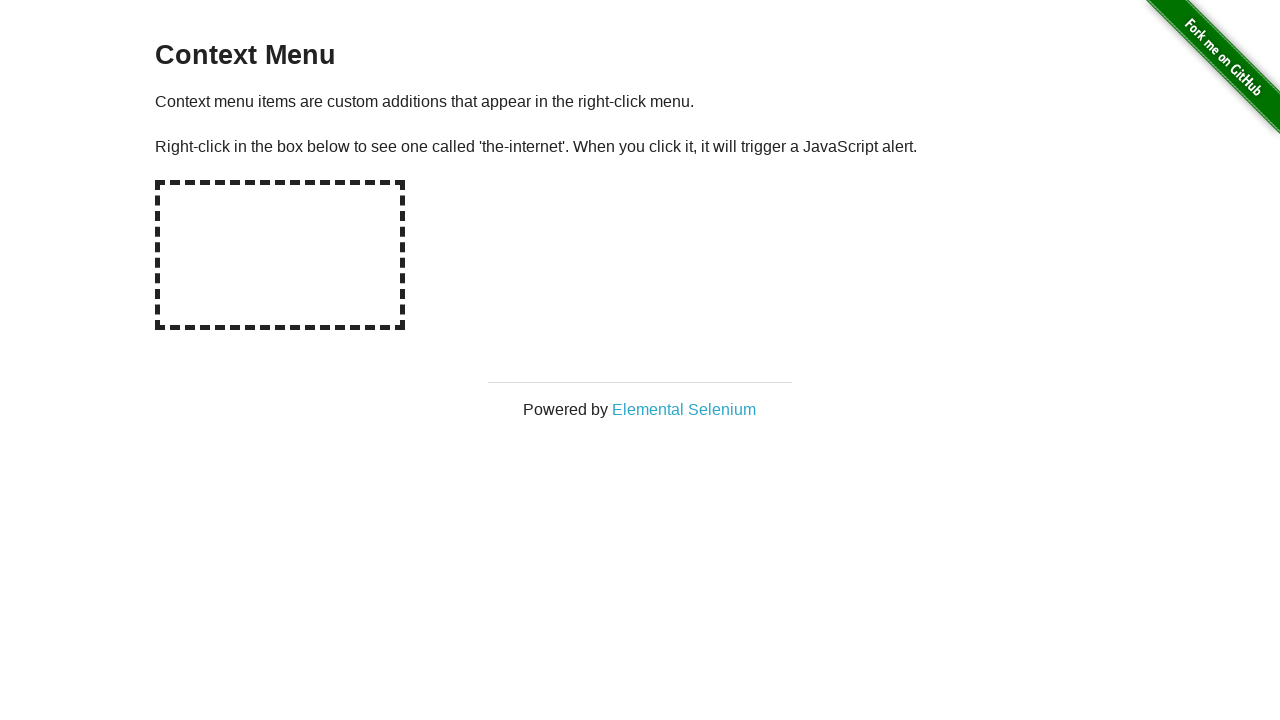

Set up dialog handler to accept dialogs
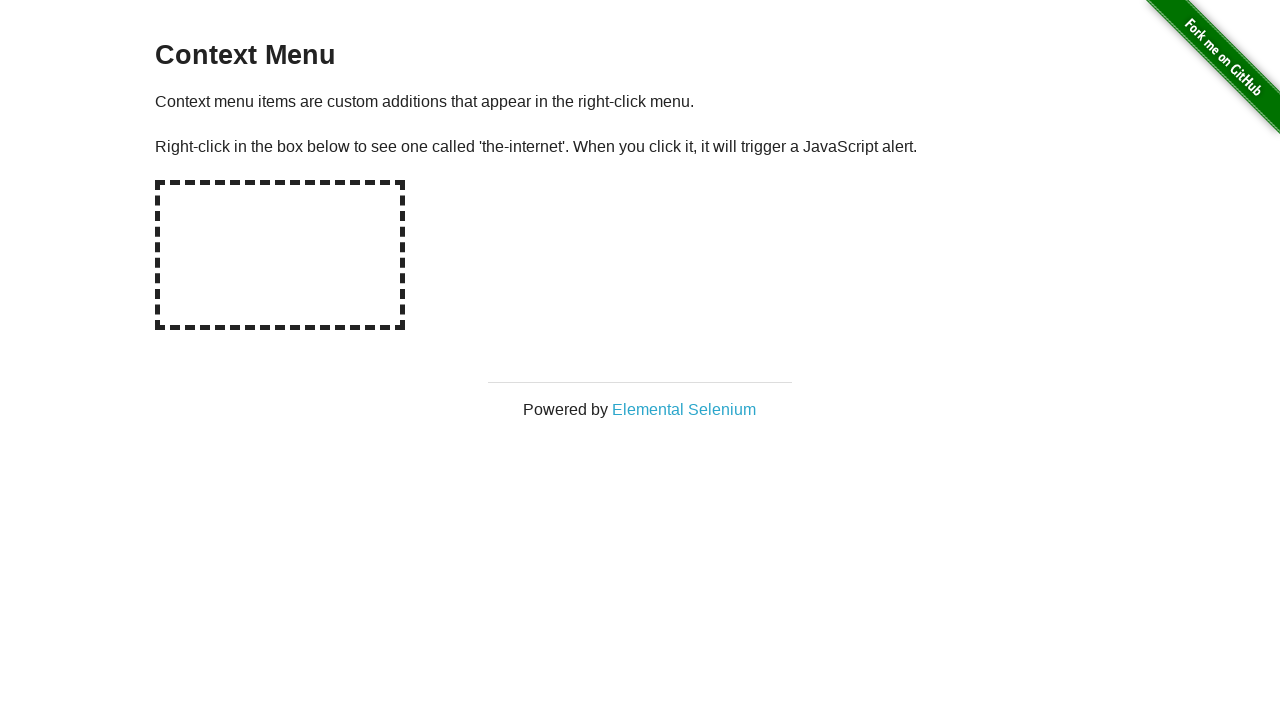

Right-clicked on hotspot again with dialog handler active at (280, 255) on #hot-spot
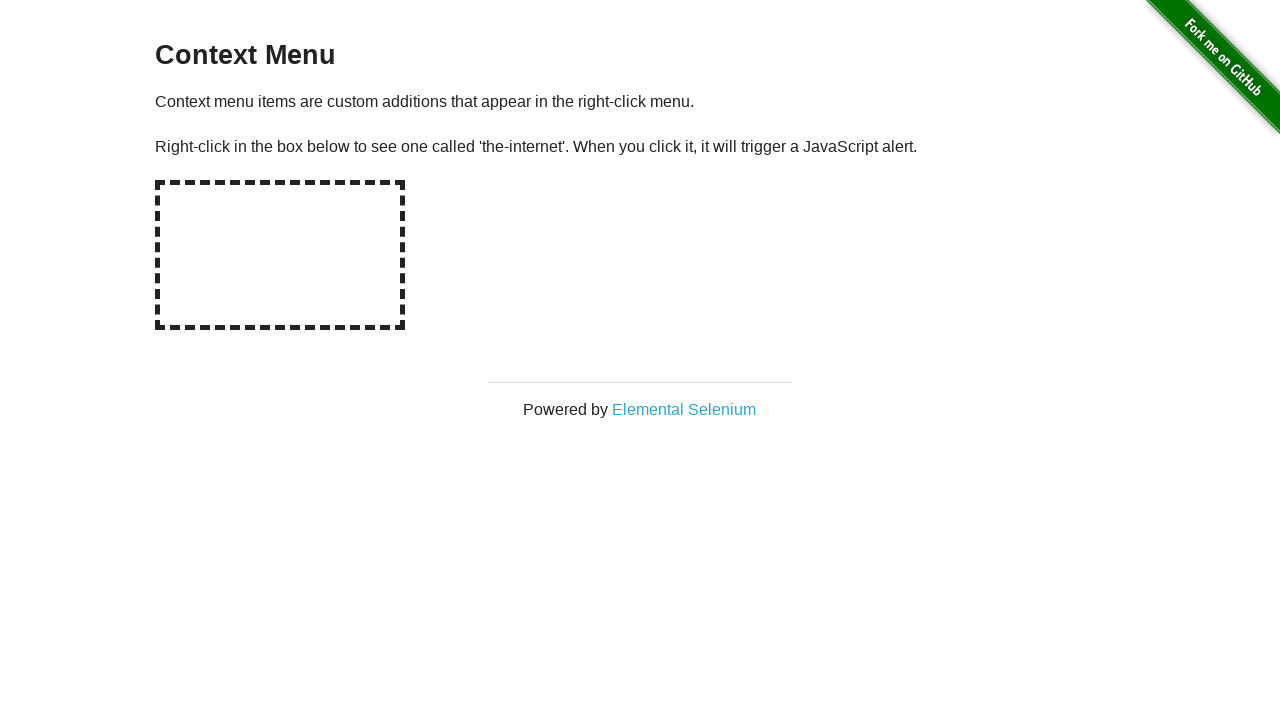

Waited 500ms for dialog to be processed
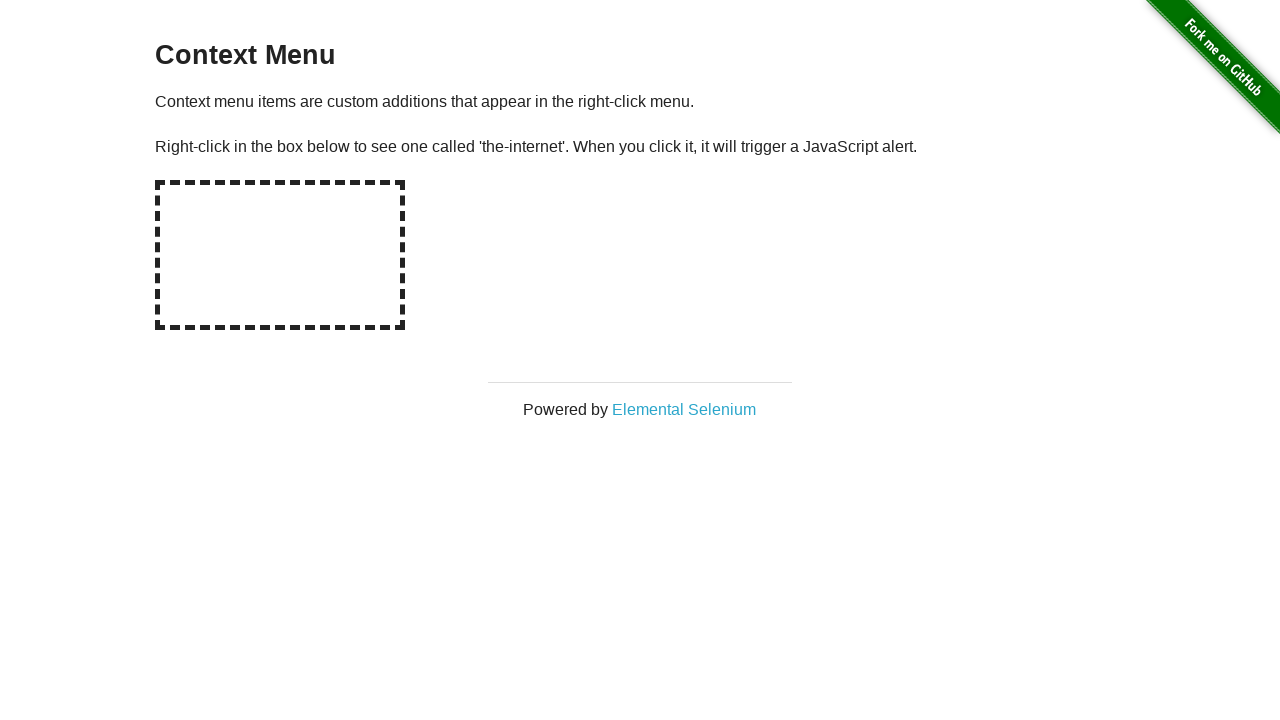

Clicked 'Elemental Selenium' link to open new tab at (684, 409) on xpath=//a[text()='Elemental Selenium']
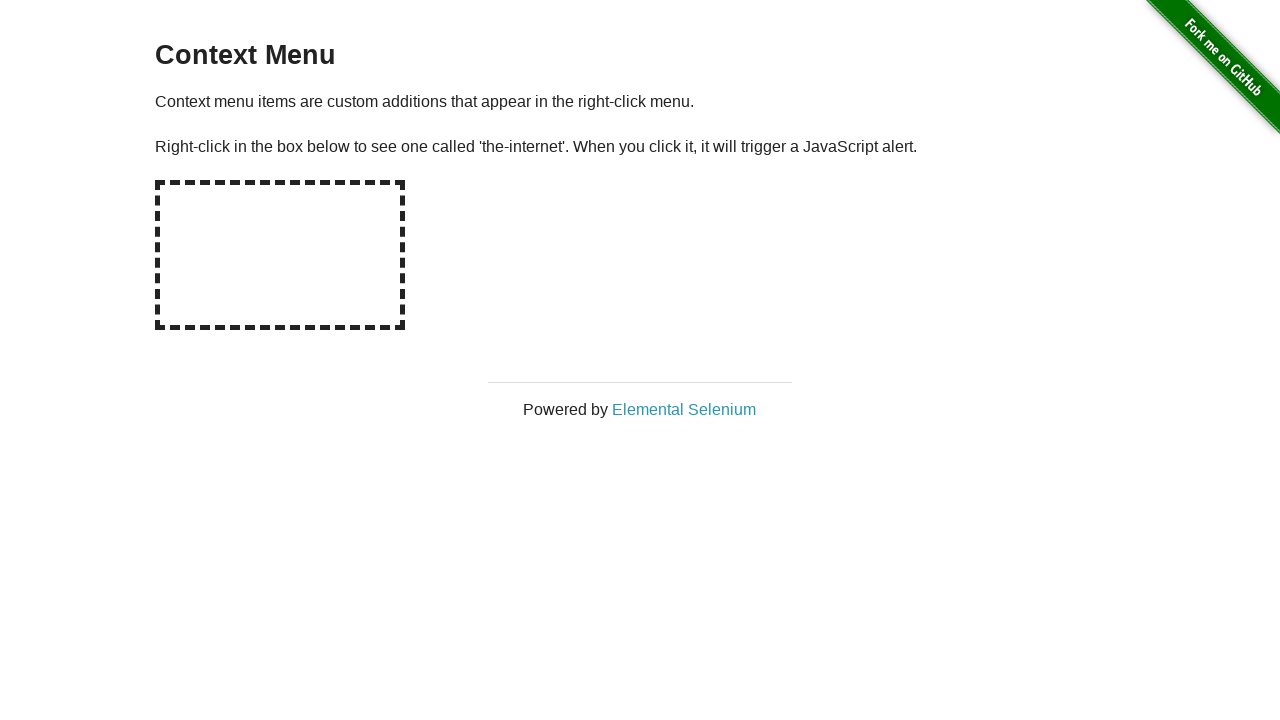

Obtained reference to new page opened in tab
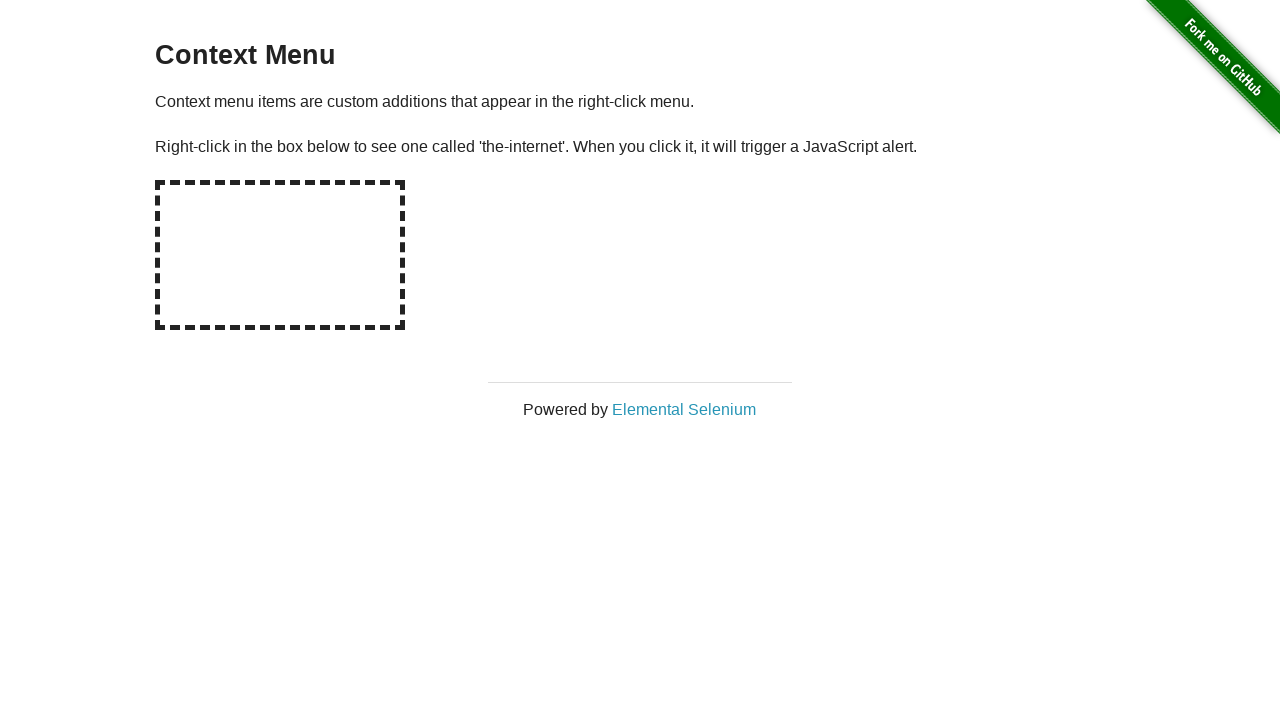

Waited for new page to fully load
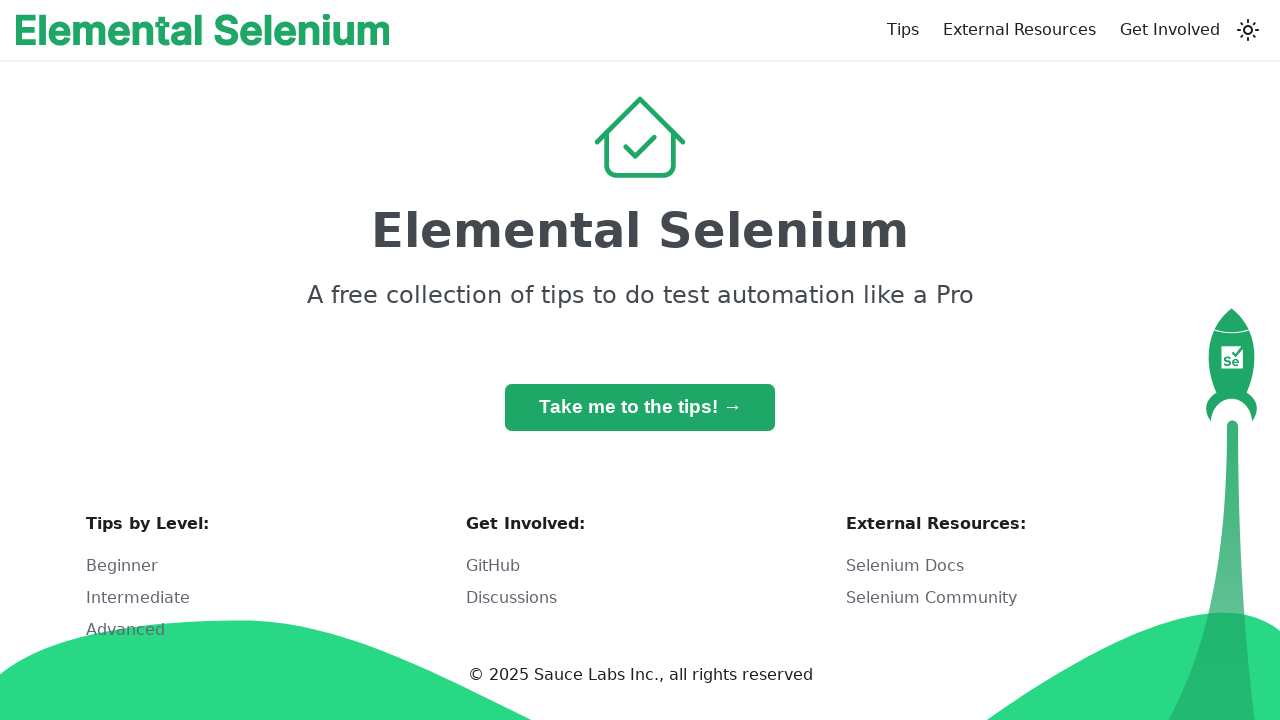

Retrieved h1 text from new page: 'Elemental Selenium'
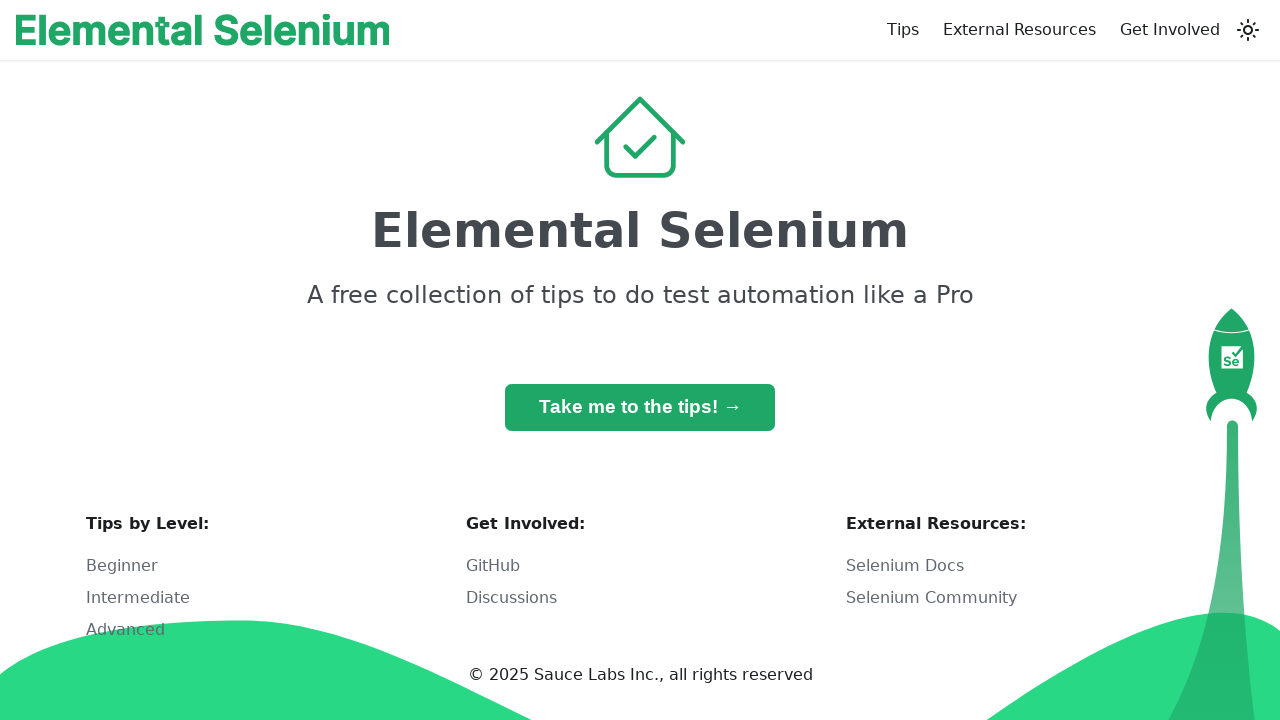

Verified h1 text contains 'Elemental Selenium' - assertion passed
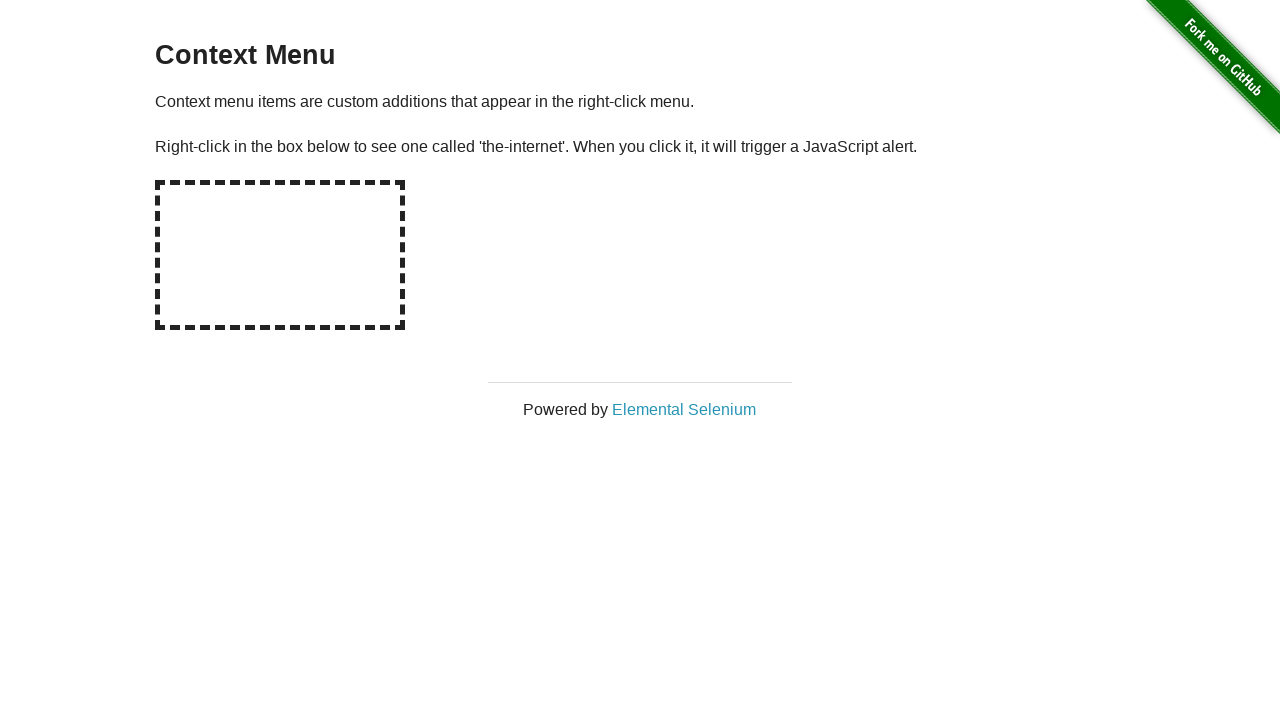

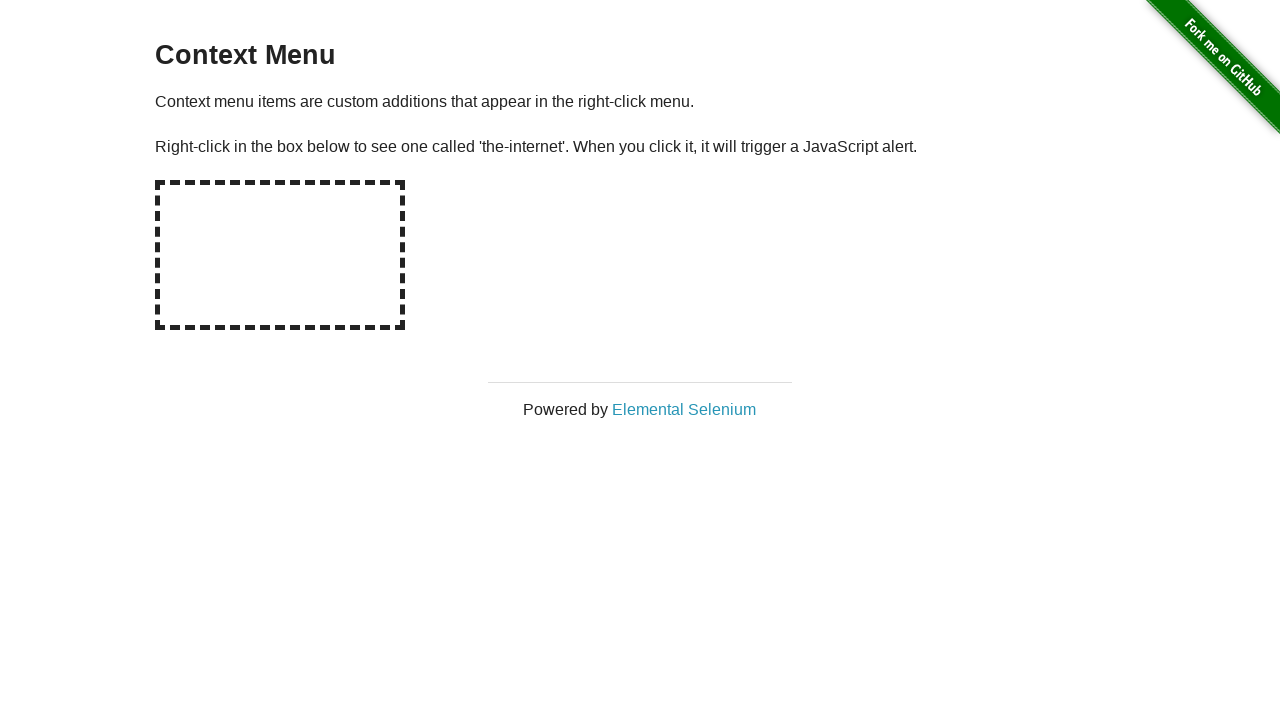